Tests editing a todo item by double-clicking to enter edit mode, changing text, and pressing Enter

Starting URL: https://demo.playwright.dev/todomvc

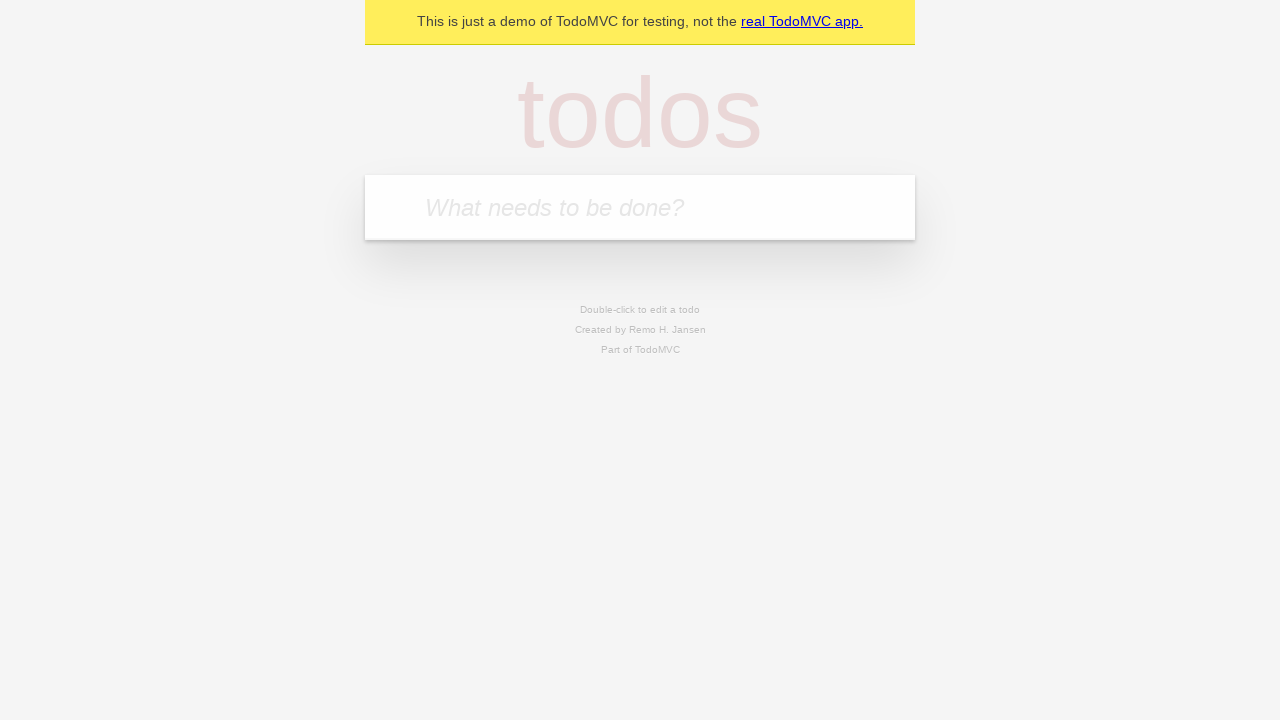

Filled new todo input with 'buy some cheese' on .new-todo
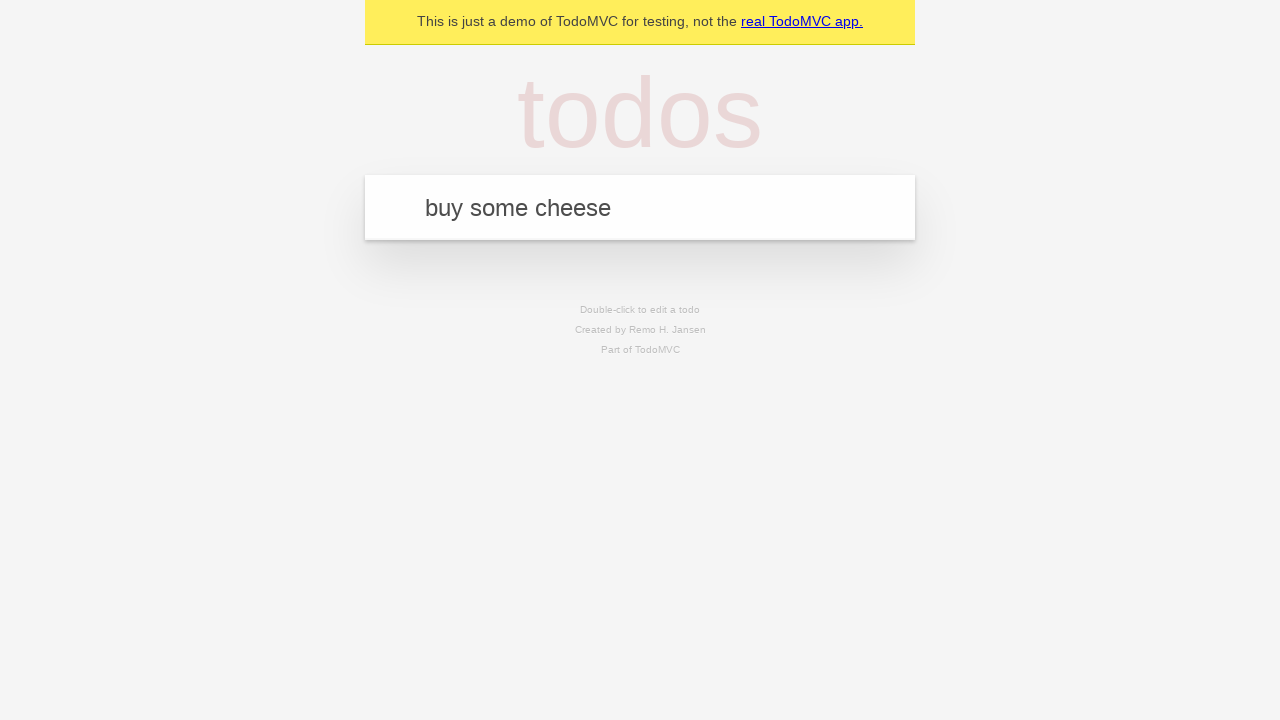

Pressed Enter to create first todo on .new-todo
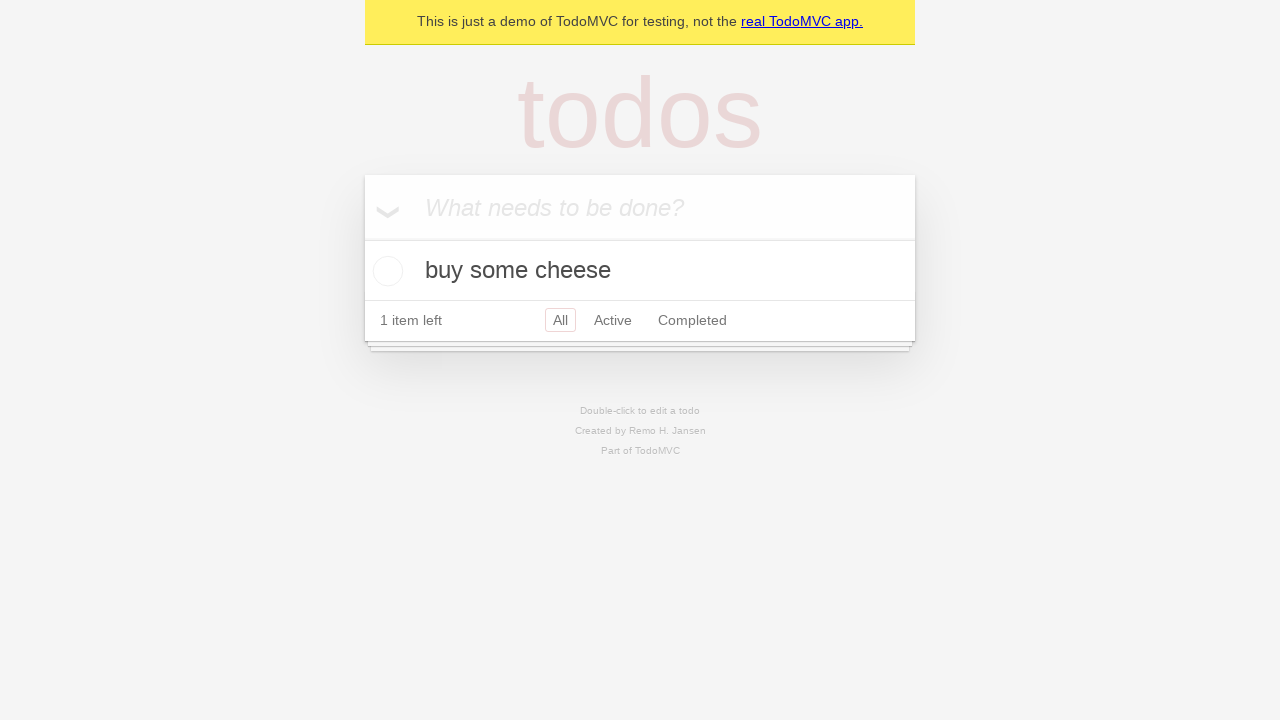

Filled new todo input with 'feed the cat' on .new-todo
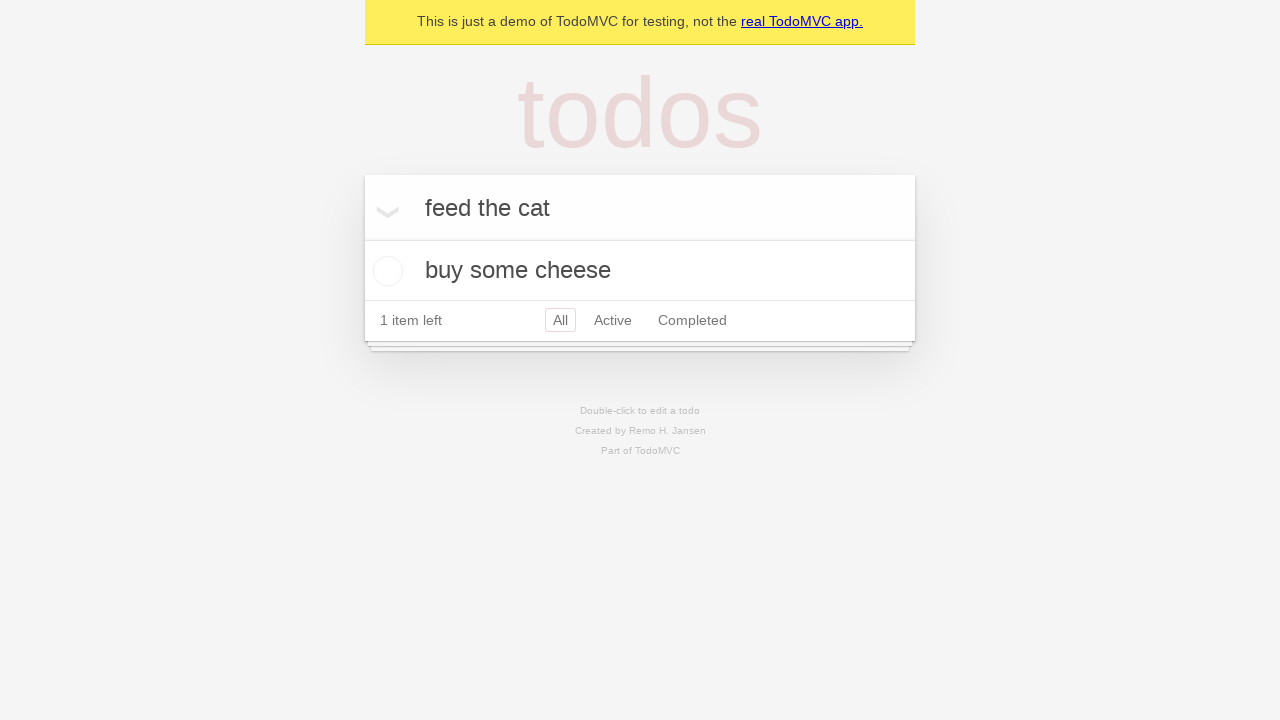

Pressed Enter to create second todo on .new-todo
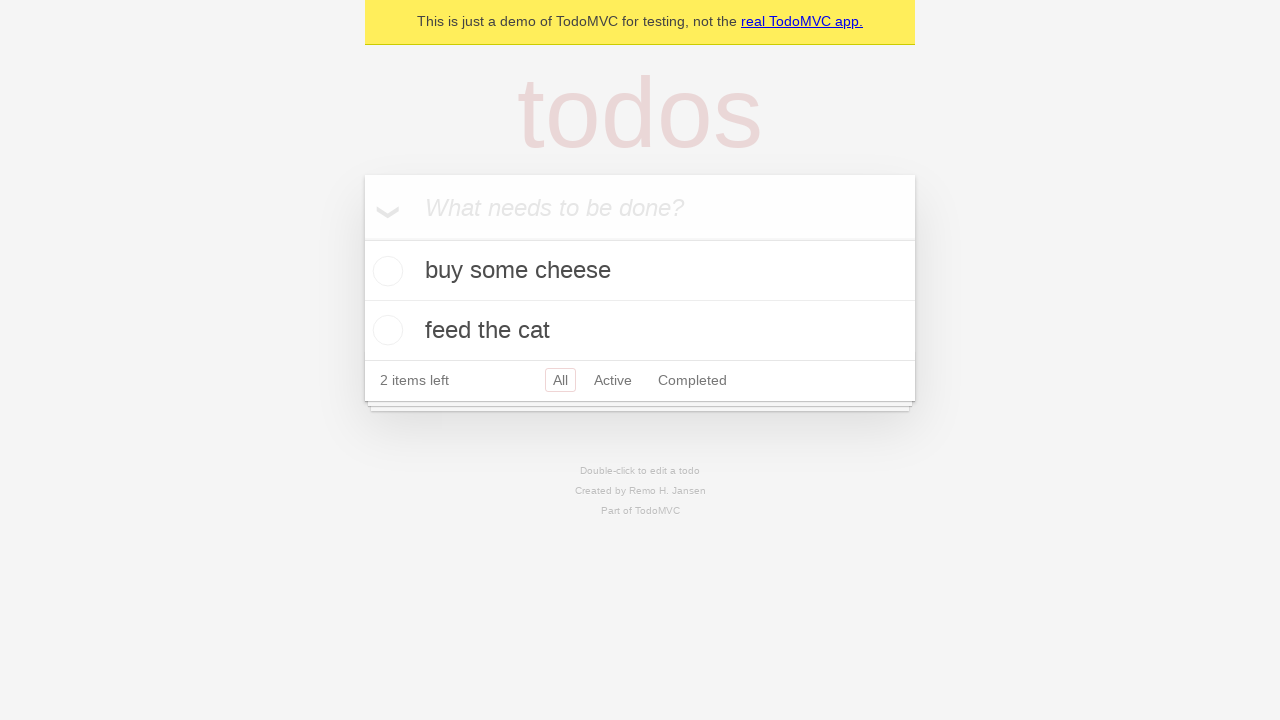

Filled new todo input with 'book a doctors appointment' on .new-todo
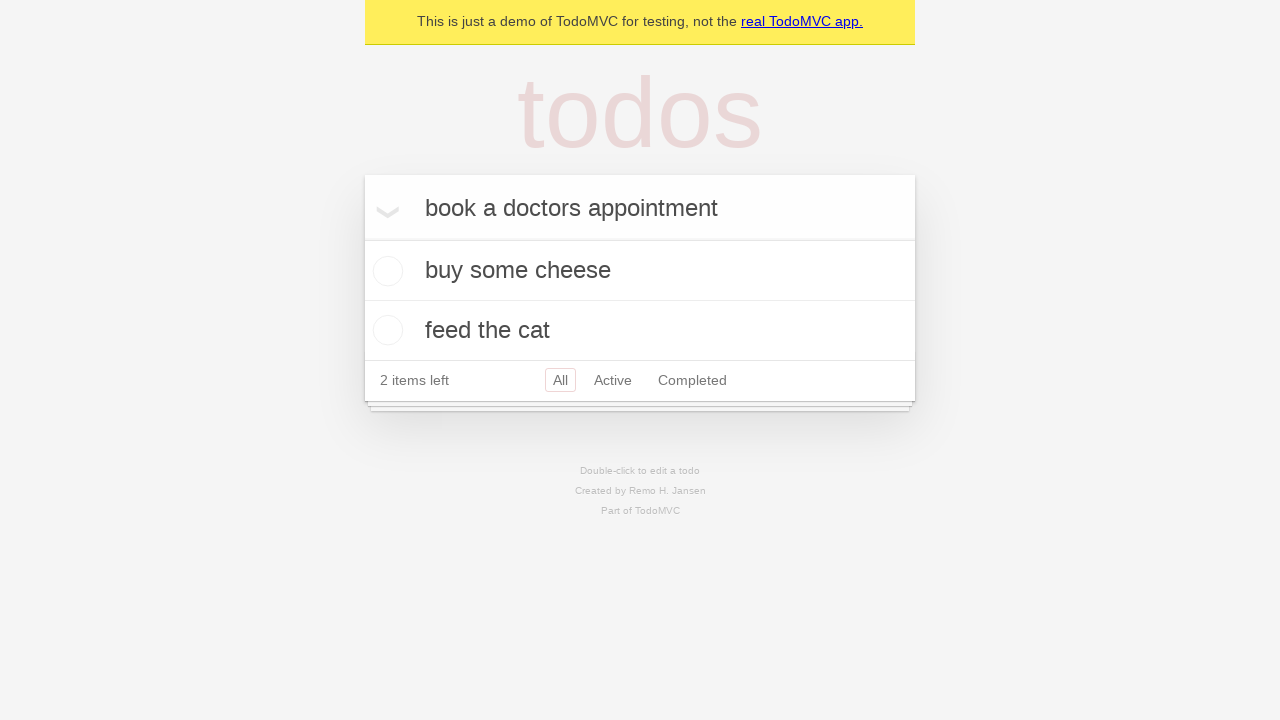

Pressed Enter to create third todo on .new-todo
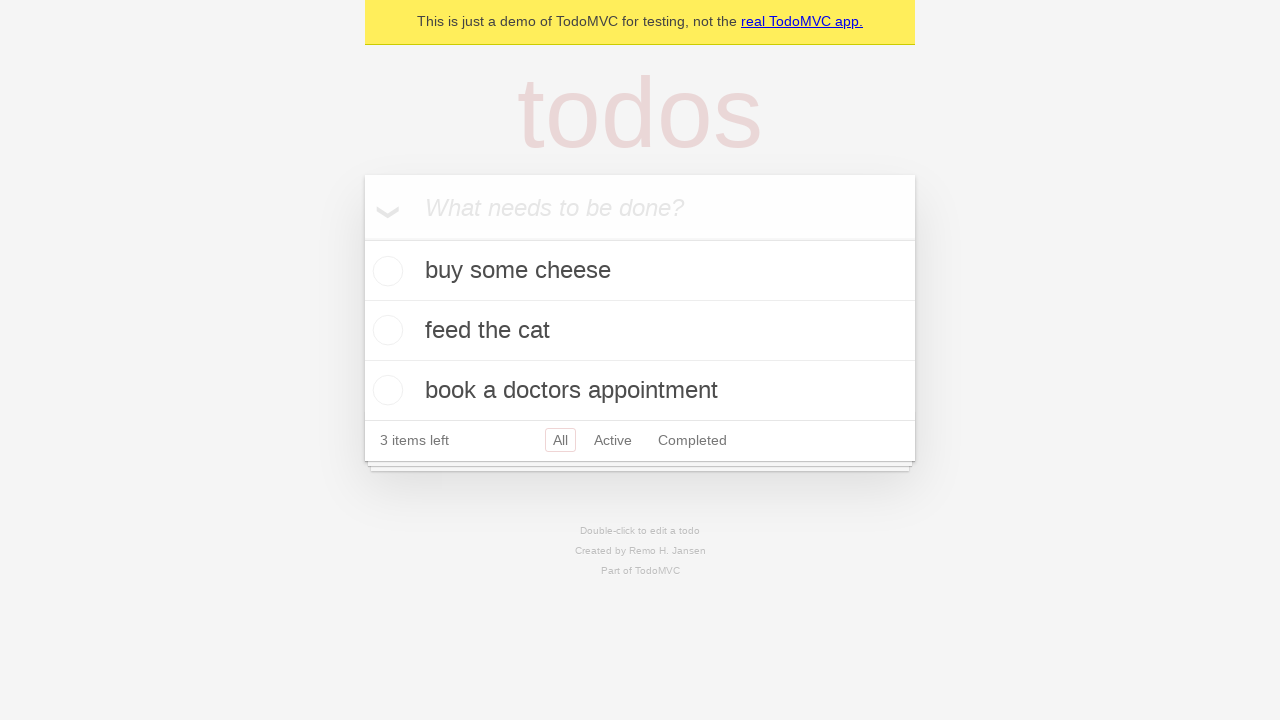

Double-clicked second todo item to enter edit mode at (640, 331) on .todo-list li >> nth=1
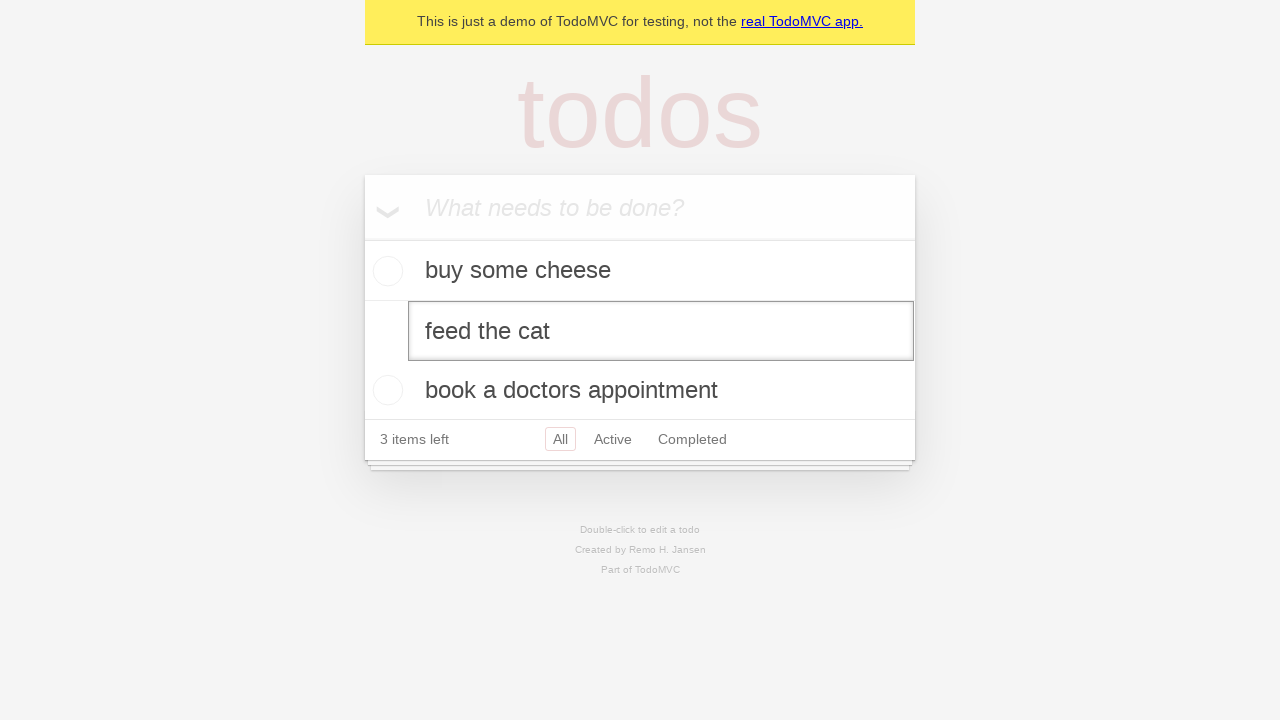

Changed todo text to 'buy some sausages' on .todo-list li >> nth=1 >> .edit
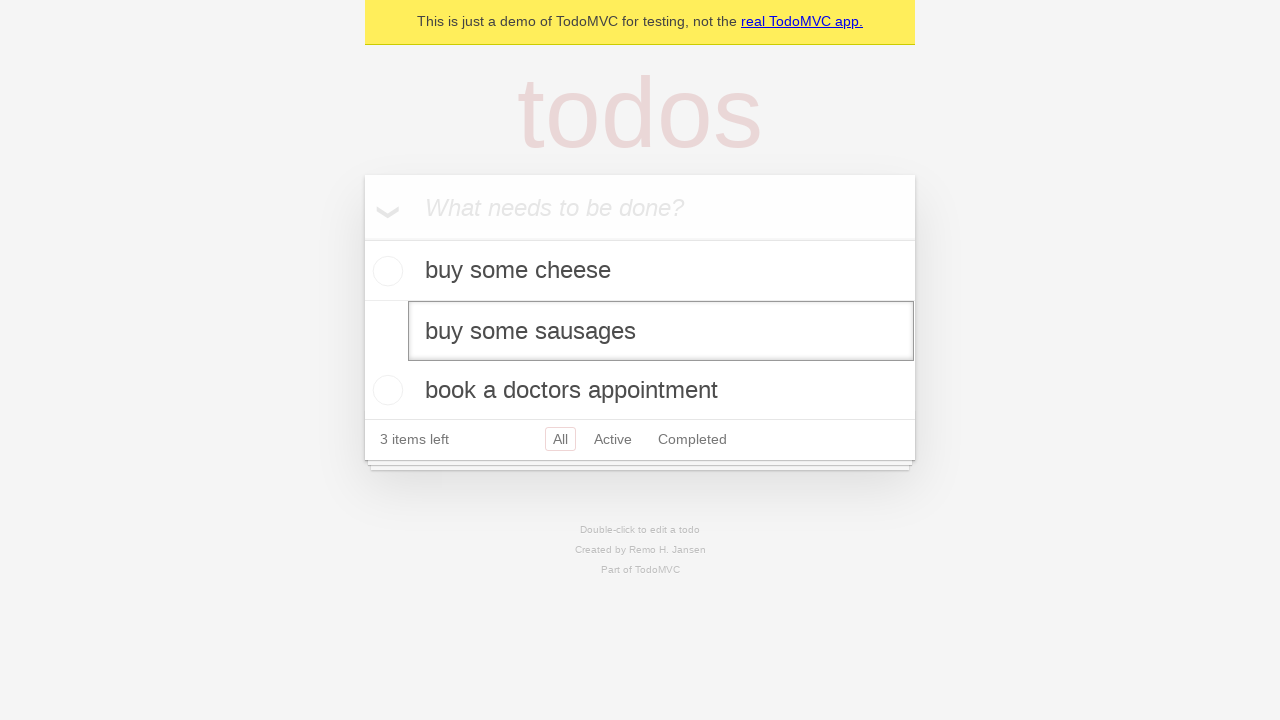

Pressed Enter to save edited todo item on .todo-list li >> nth=1 >> .edit
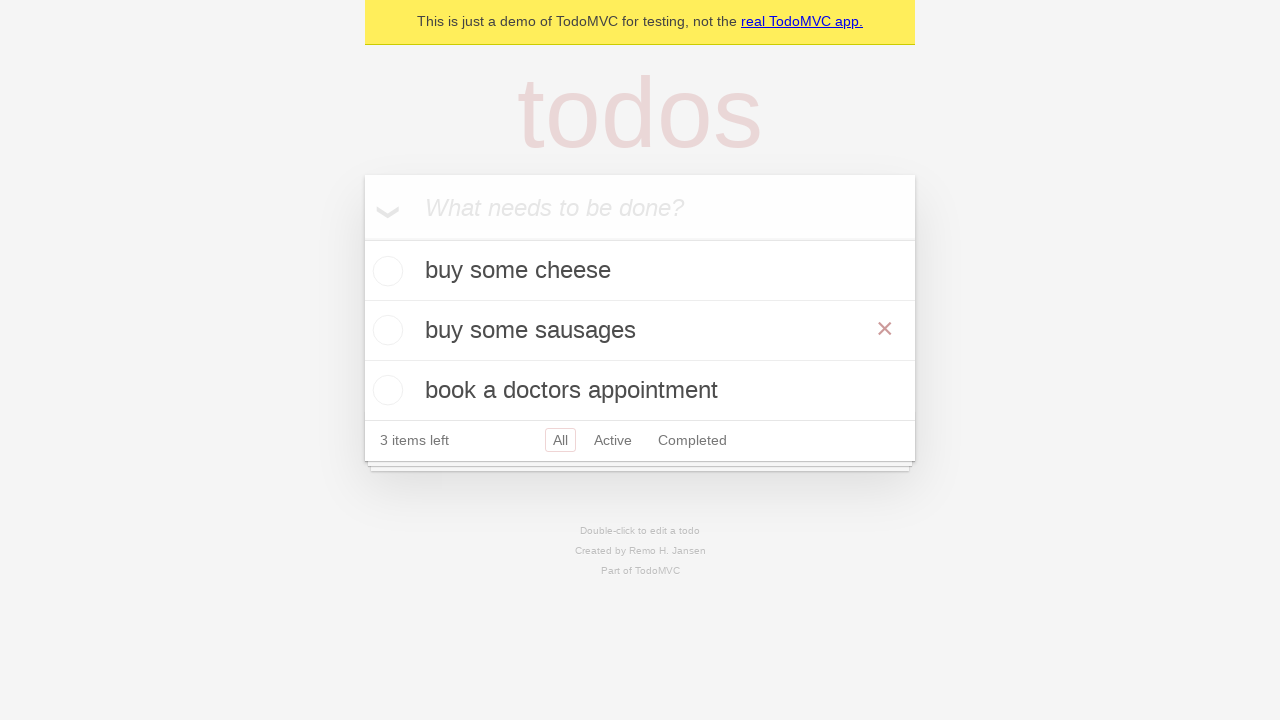

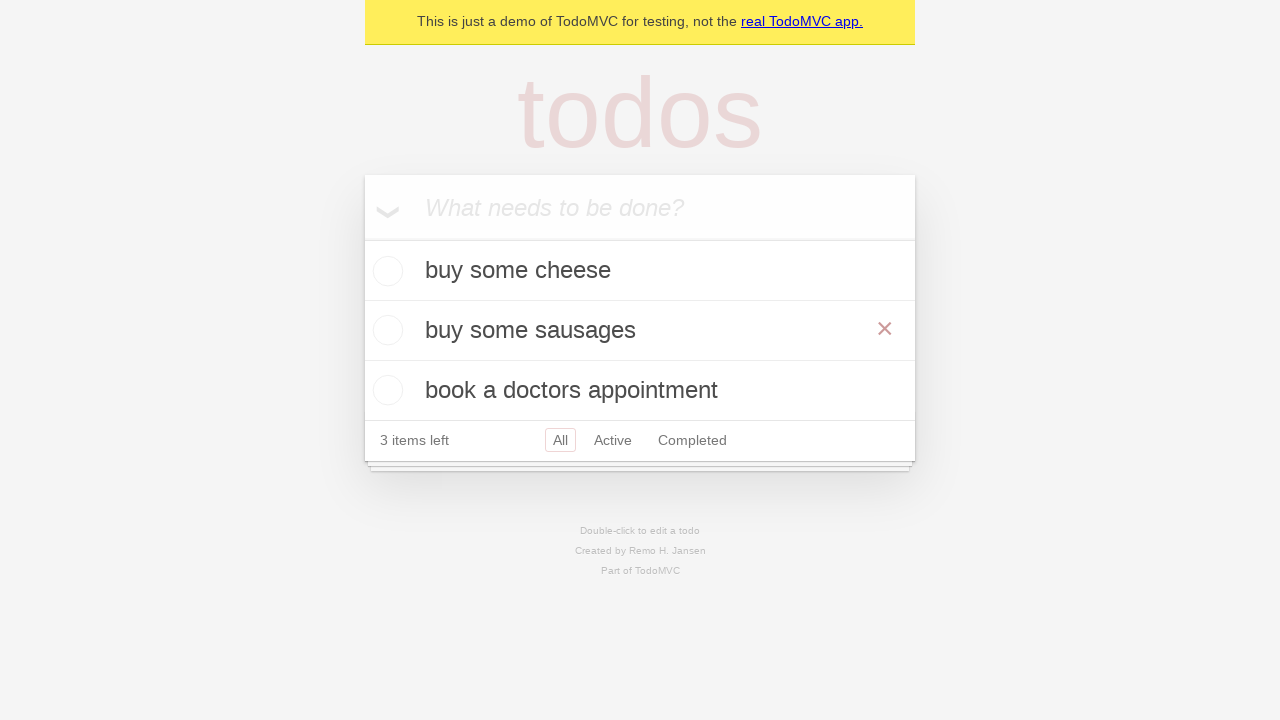